Tests sorting the Due column in ascending order by clicking the column header and verifying the values are sorted from lowest to highest.

Starting URL: http://the-internet.herokuapp.com/tables

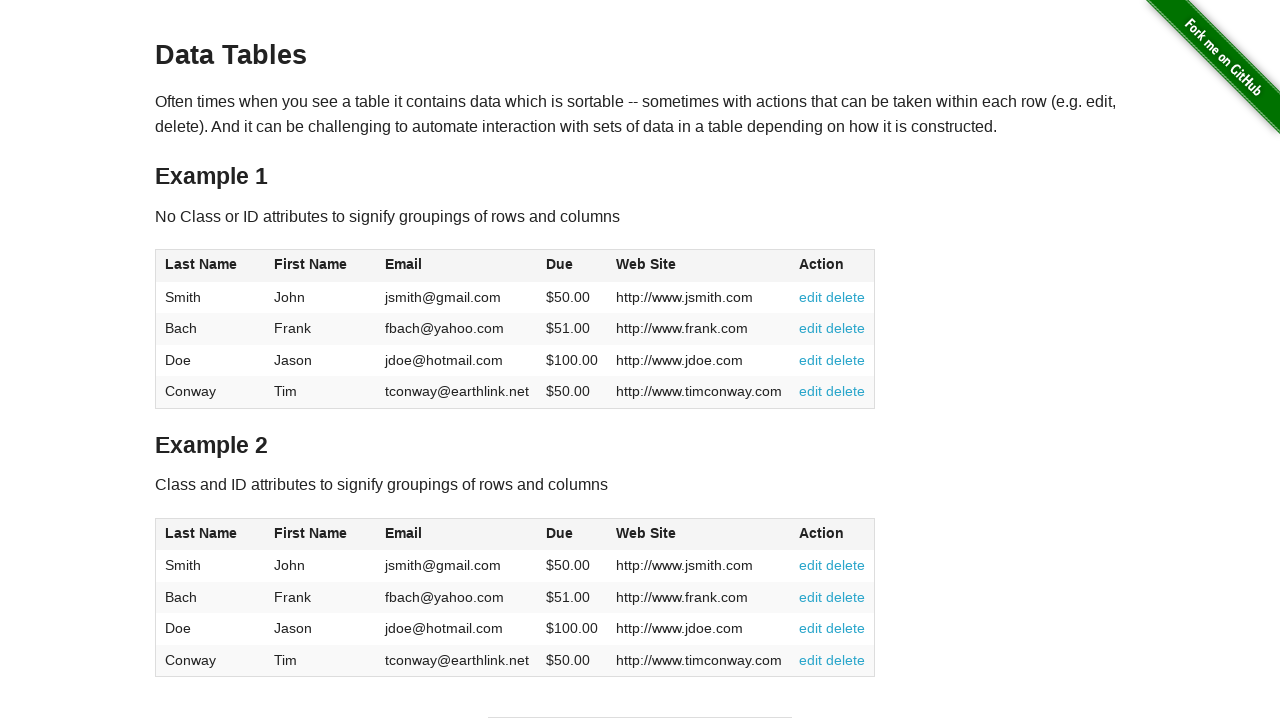

Clicked Due column header to sort ascending at (572, 266) on #table1 thead tr th:nth-of-type(4)
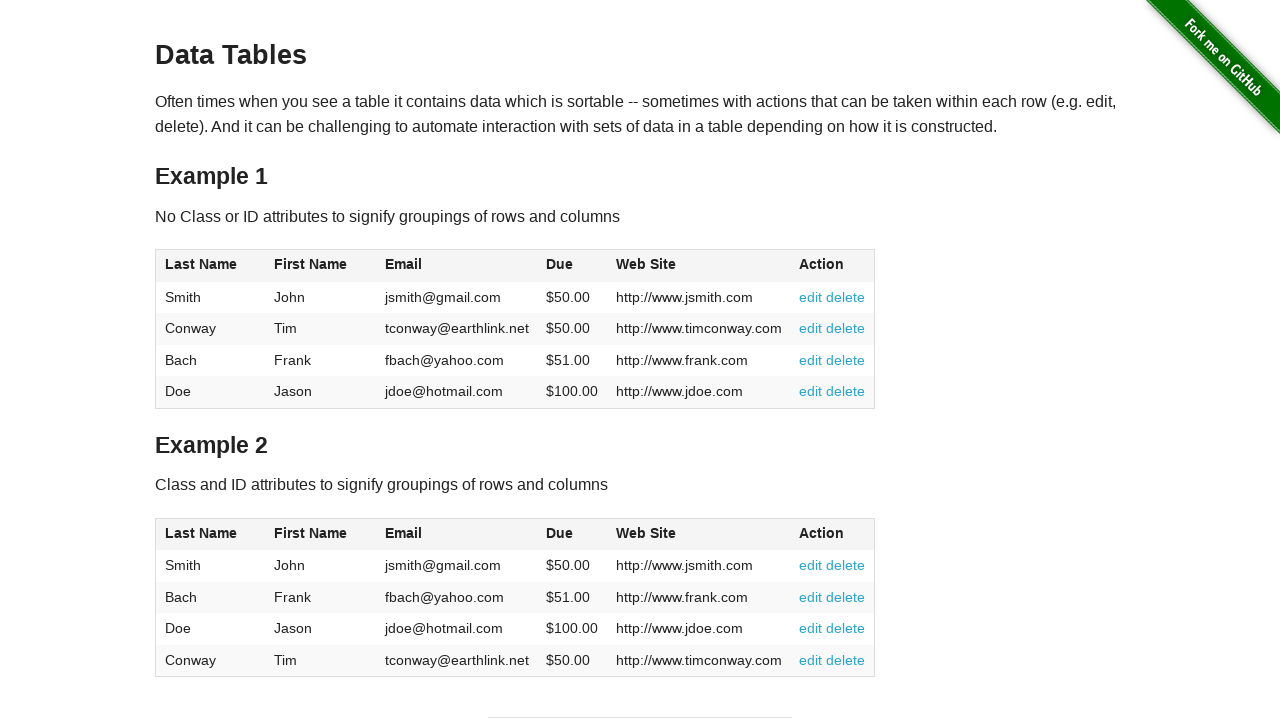

Table data loaded and Due column values are visible
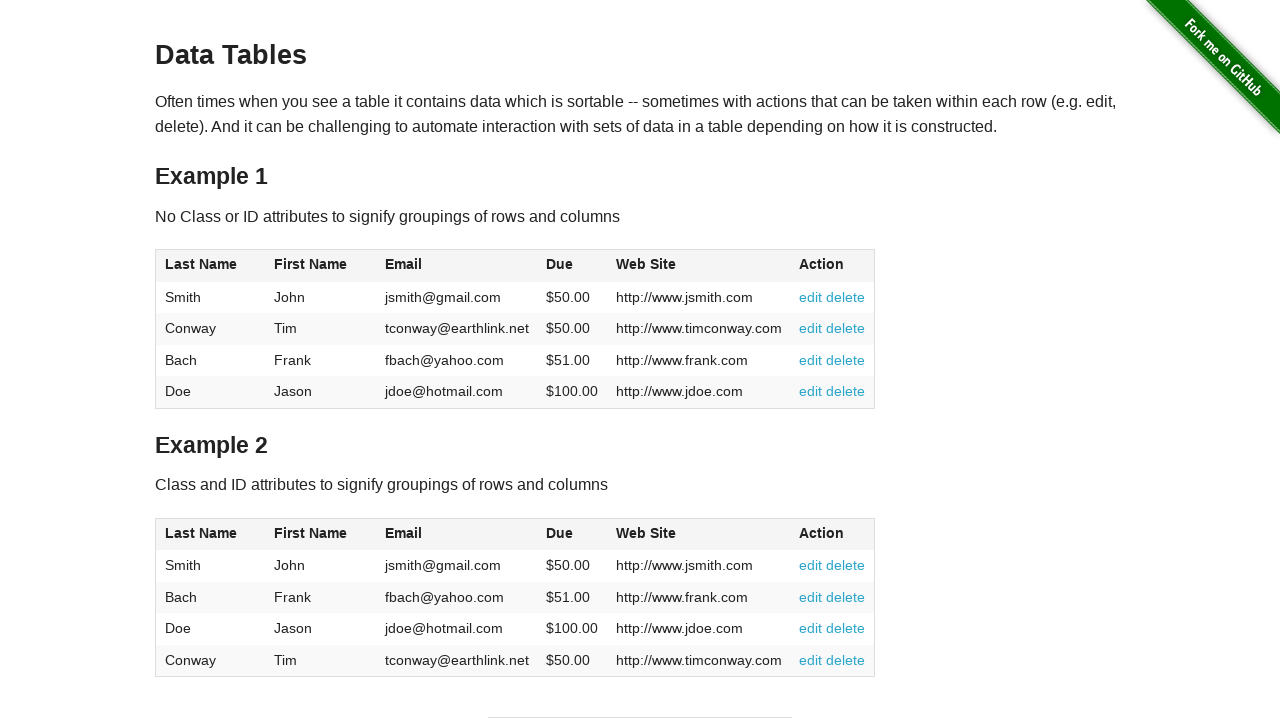

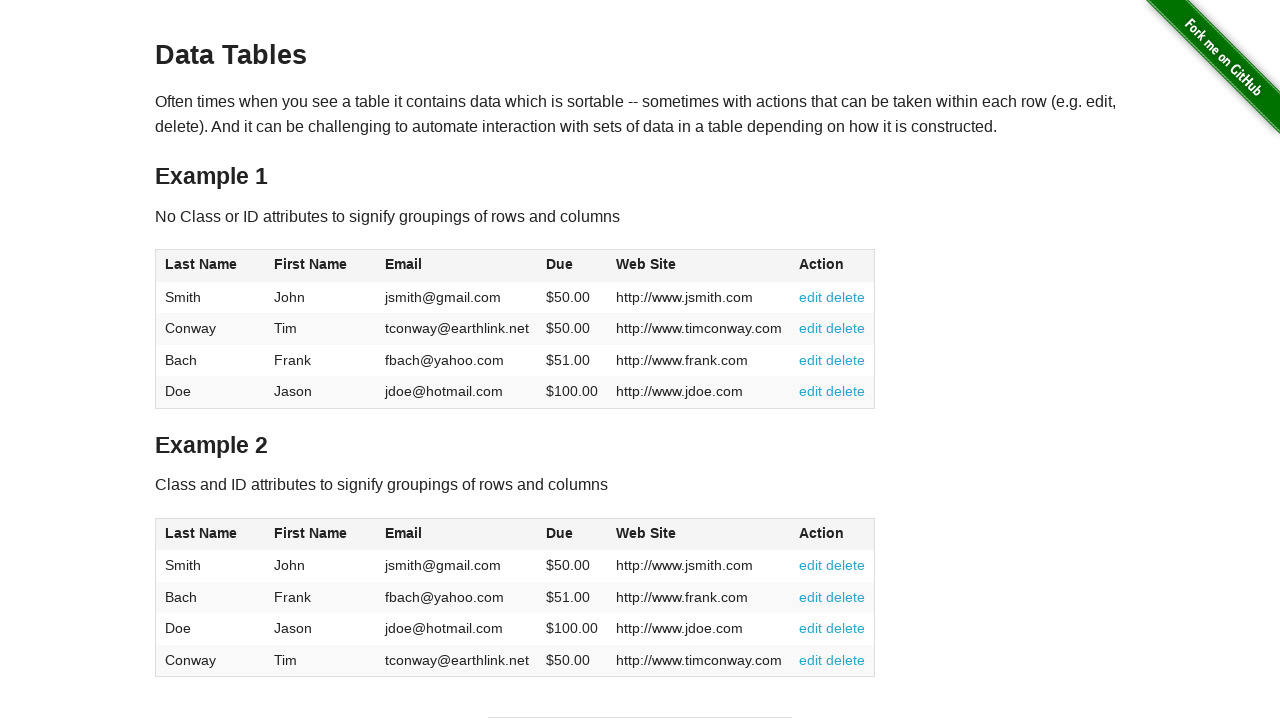